Tests various select dropdown interactions including single select, multi-select, selecting by different methods (index, visible text, value), and deselecting options

Starting URL: https://www.selenium.dev/selenium/web/selectPage.html

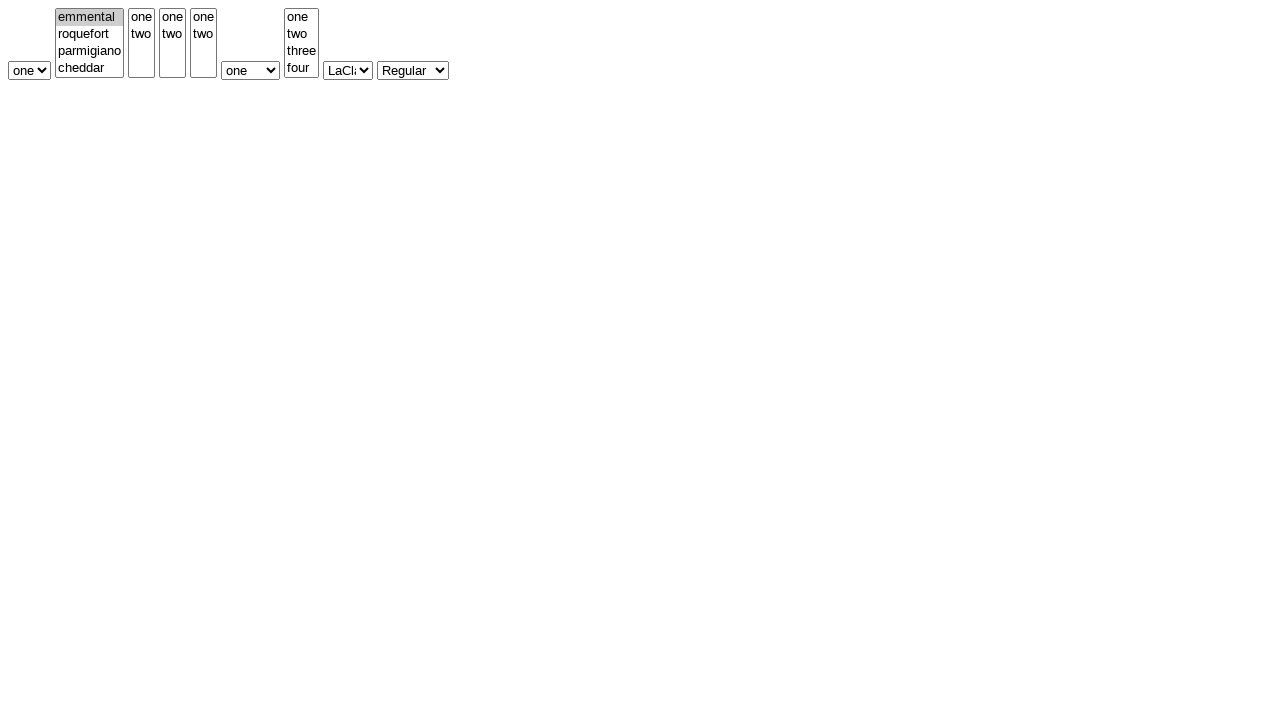

Selected option by index 1 in single select dropdown on xpath=//select[@id='selectWithoutMultiple']
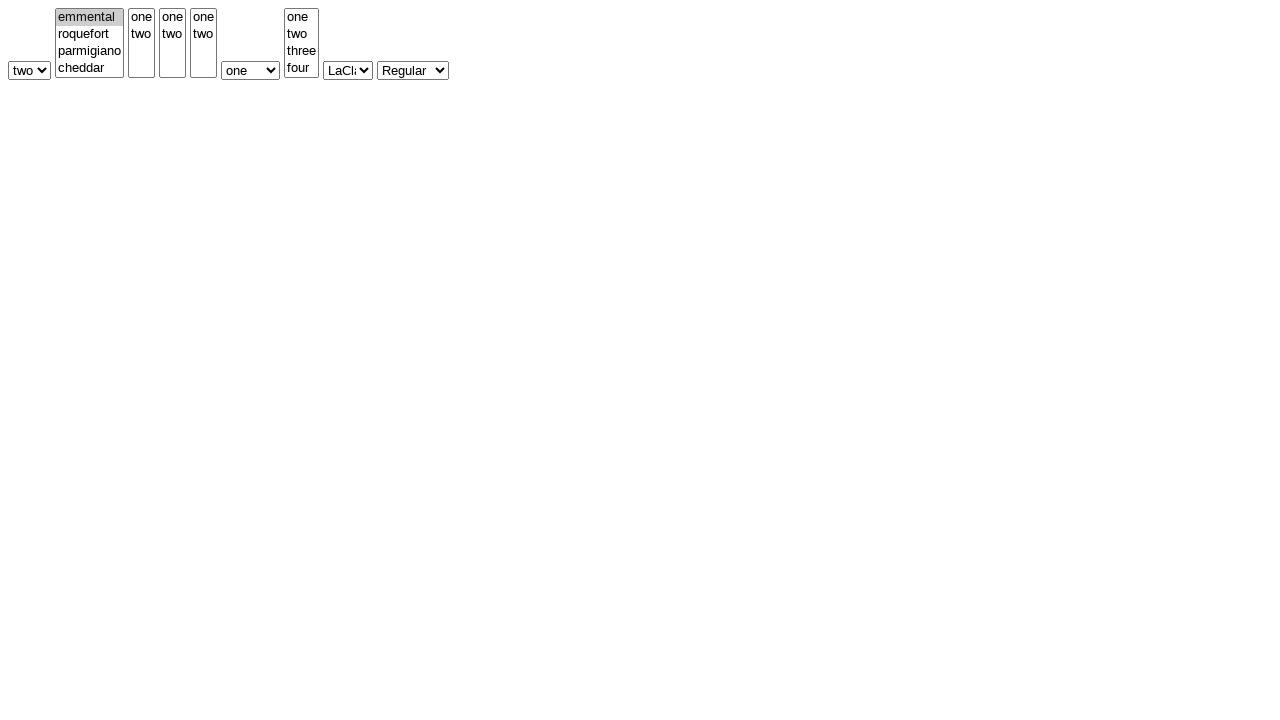

Selected 'Emmental' and 'Parmigiano' in multi-select dropdown on xpath=//select[@id='selectWithMultipleEqualsMultiple']
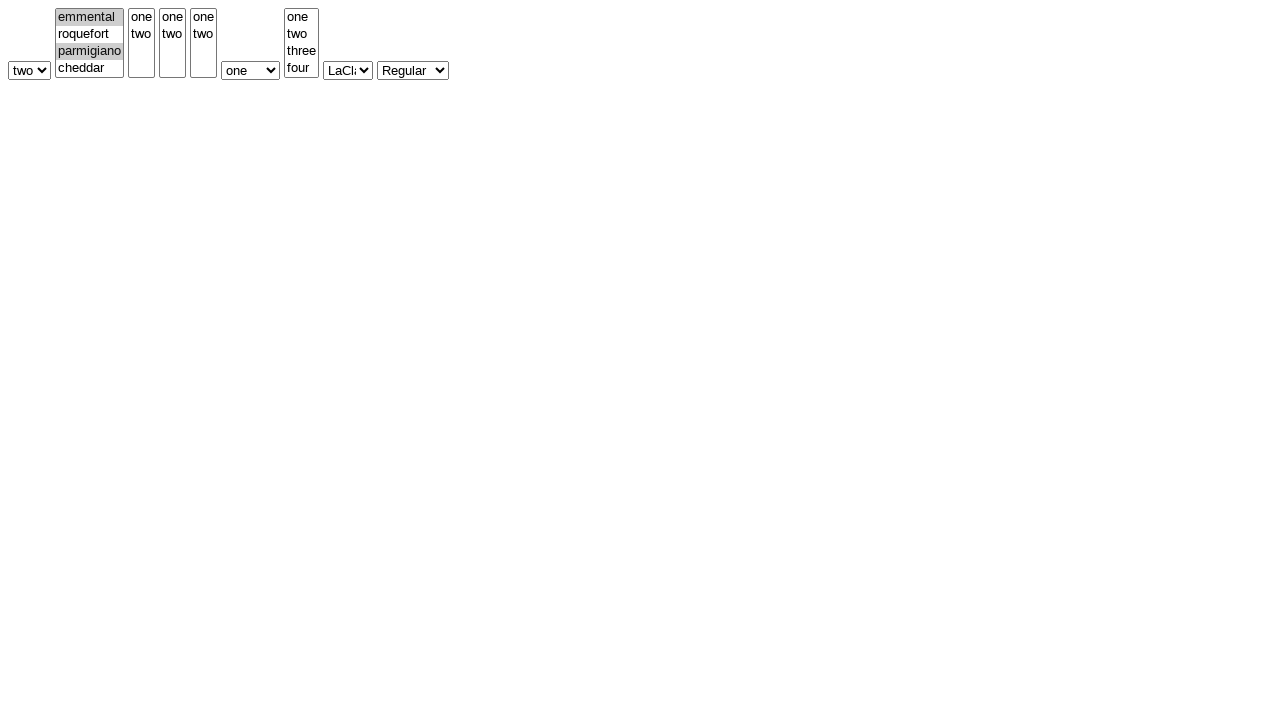

Selected option with value 'two' in grouped dropdown on xpath=//optgroup[@label='Group']/parent::select
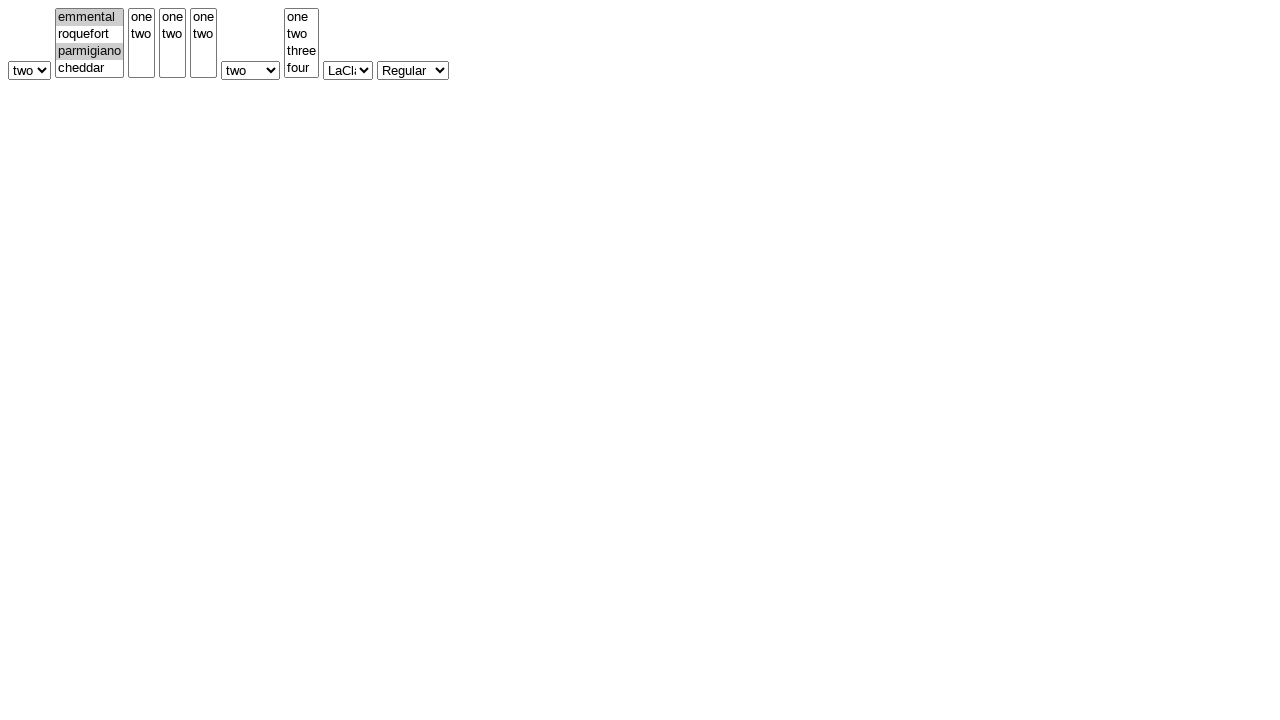

Retrieved all options from narrow dropdown
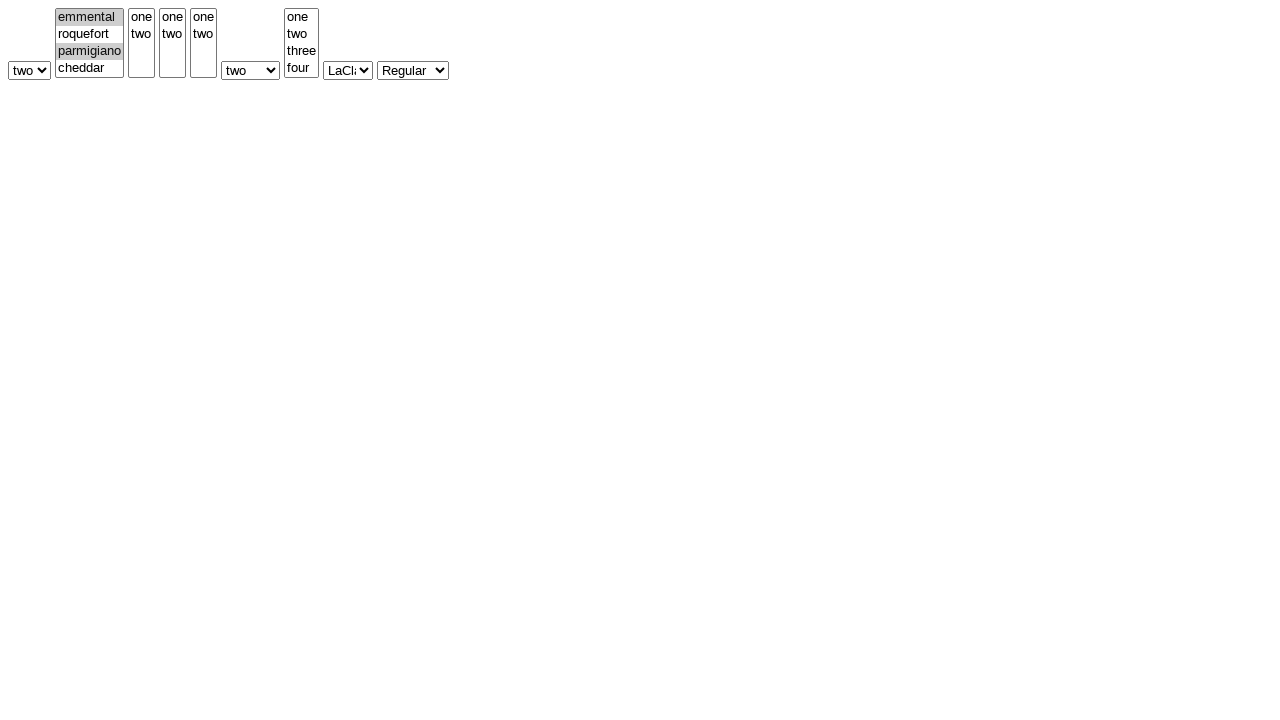

Selected option by index 1 in long list multi-select dropdown on xpath=//select[@id='selectWithMultipleLongList']
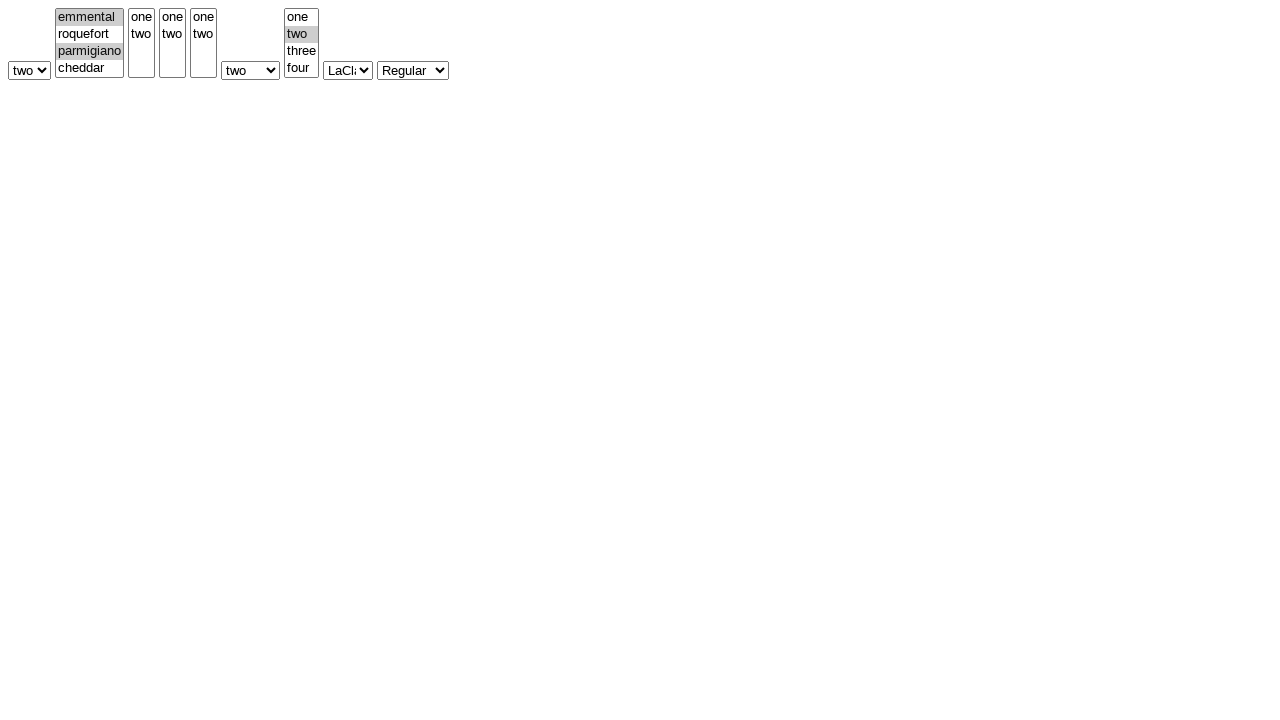

Deselected all options in long list multi-select dropdown on xpath=//select[@id='selectWithMultipleLongList']
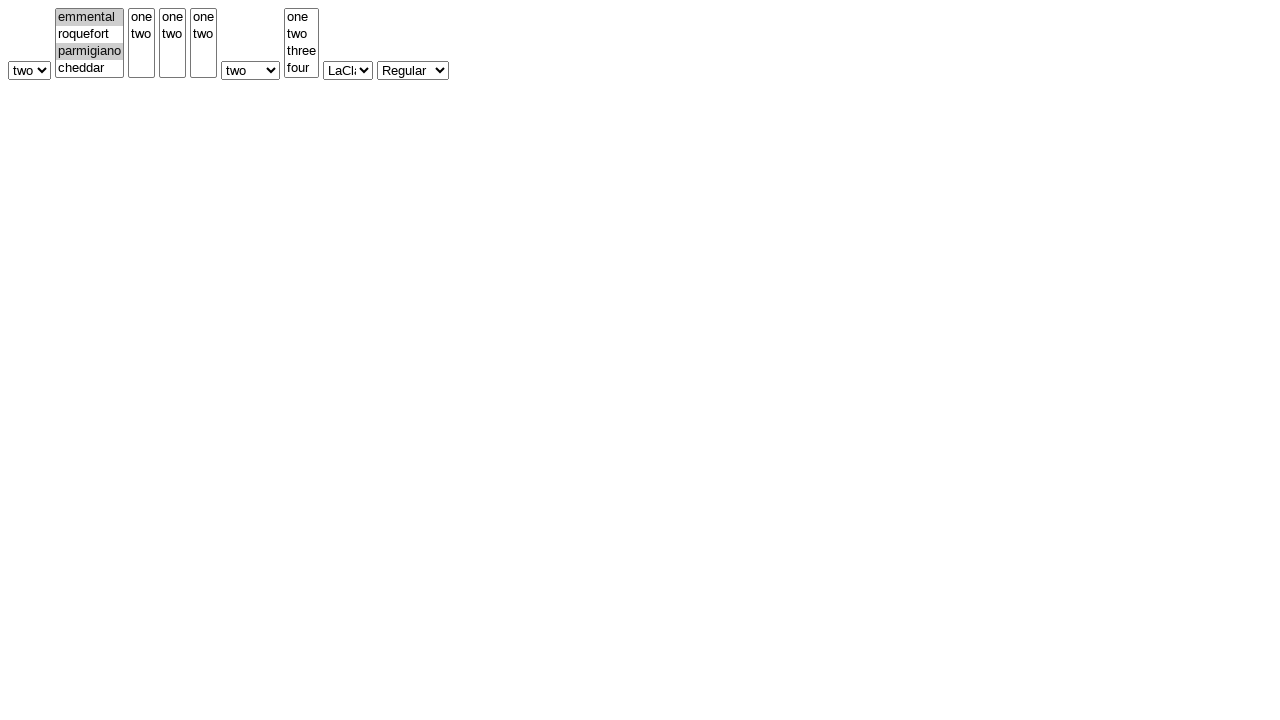

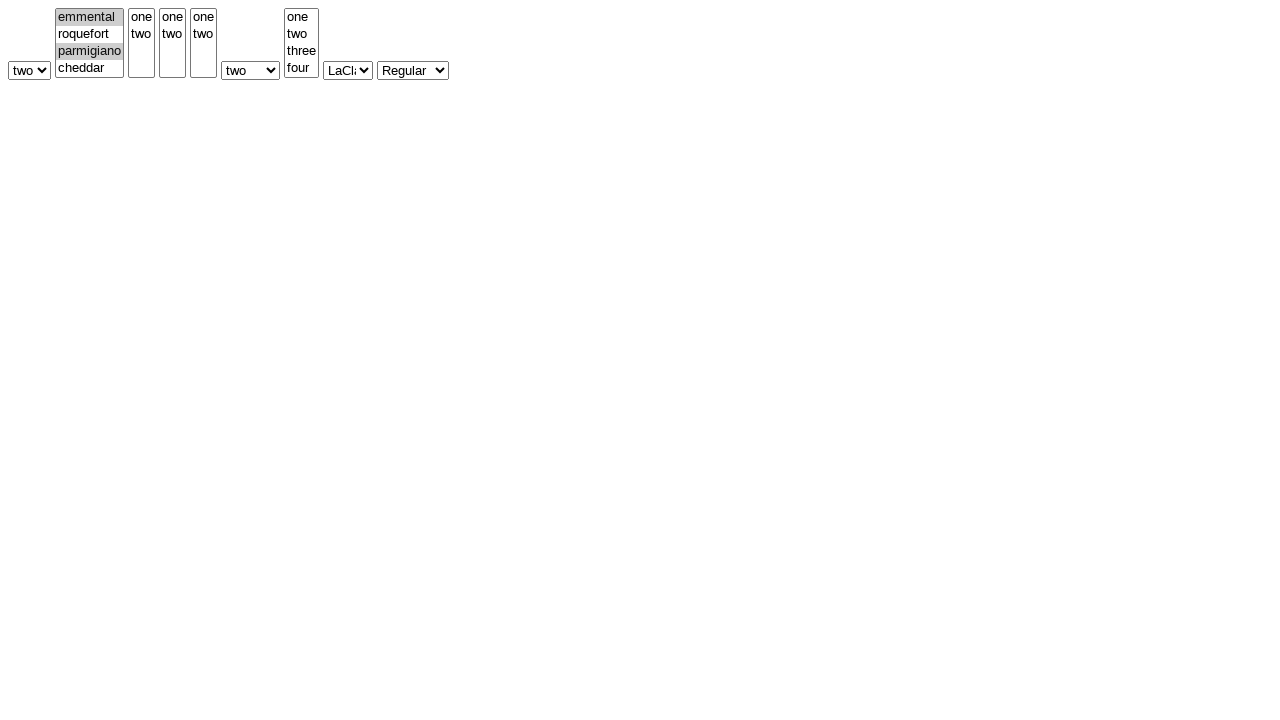